Waits for a price to reach $100 on a dynamic page, then clicks a booking button and scrolls down

Starting URL: http://suninjuly.github.io/explicit_wait2.html

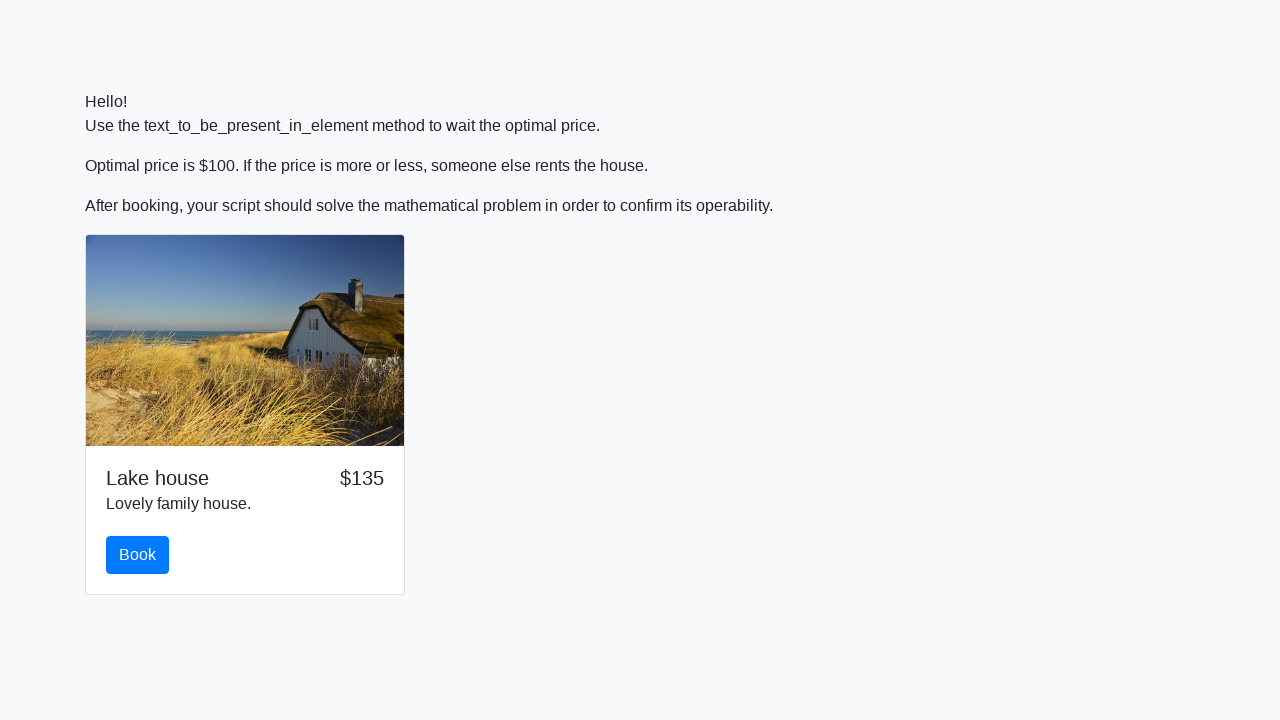

Waited for price to reach $100
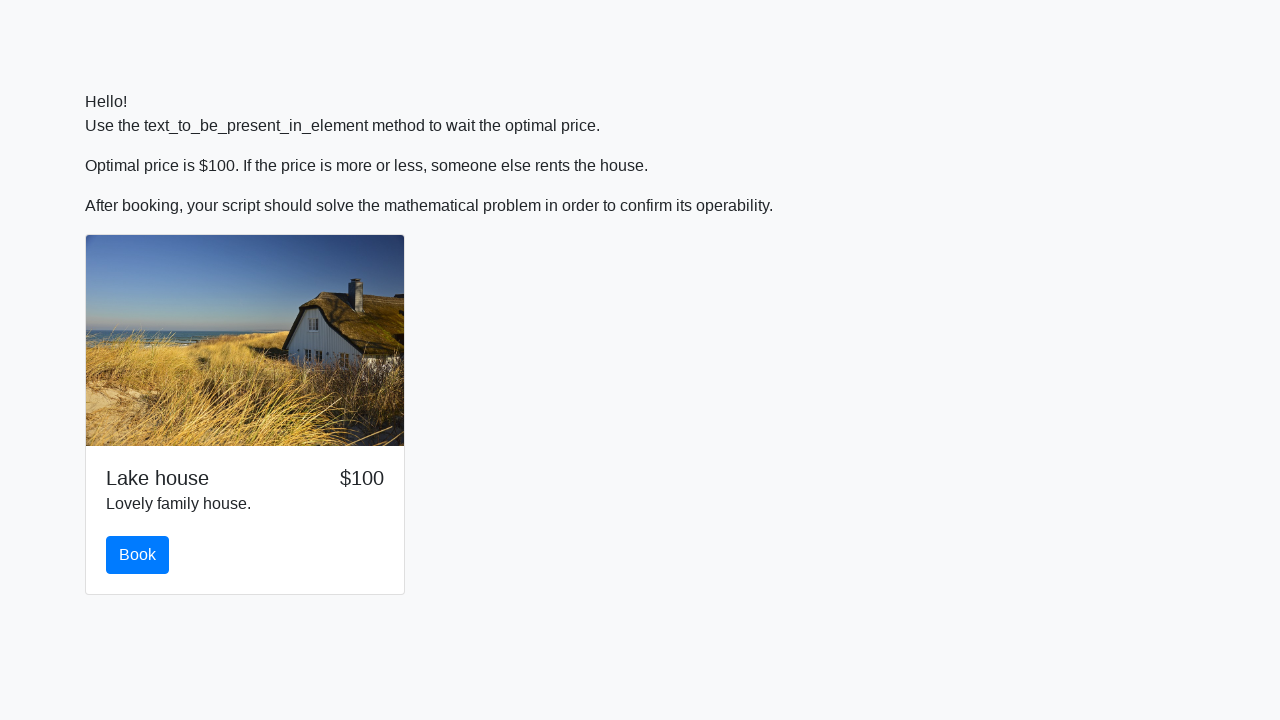

Clicked the book button at (138, 555) on #book
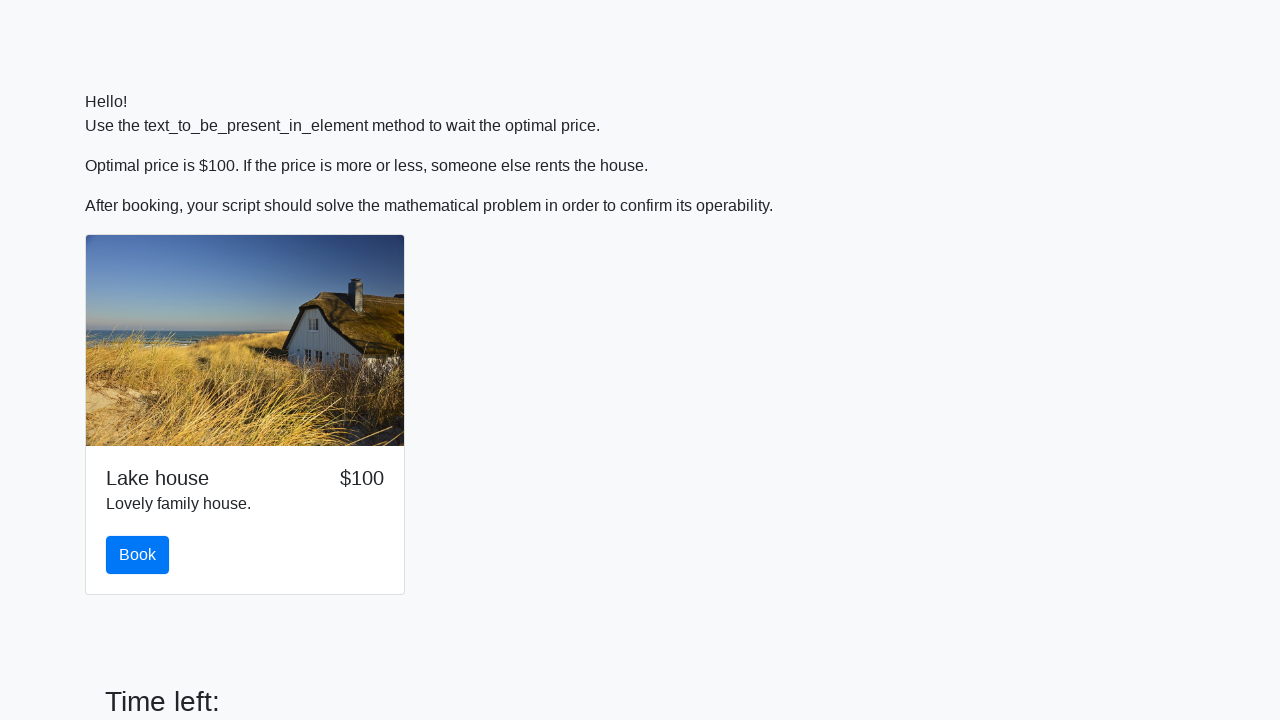

Scrolled down by 300 pixels
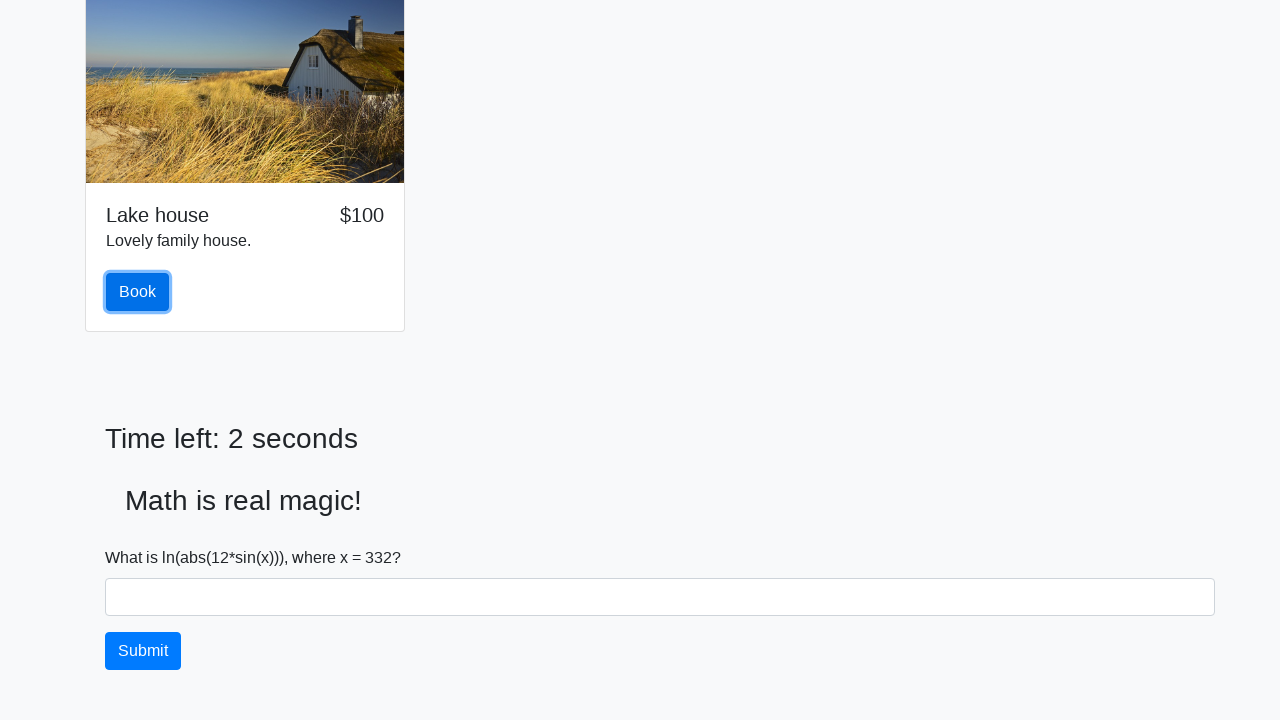

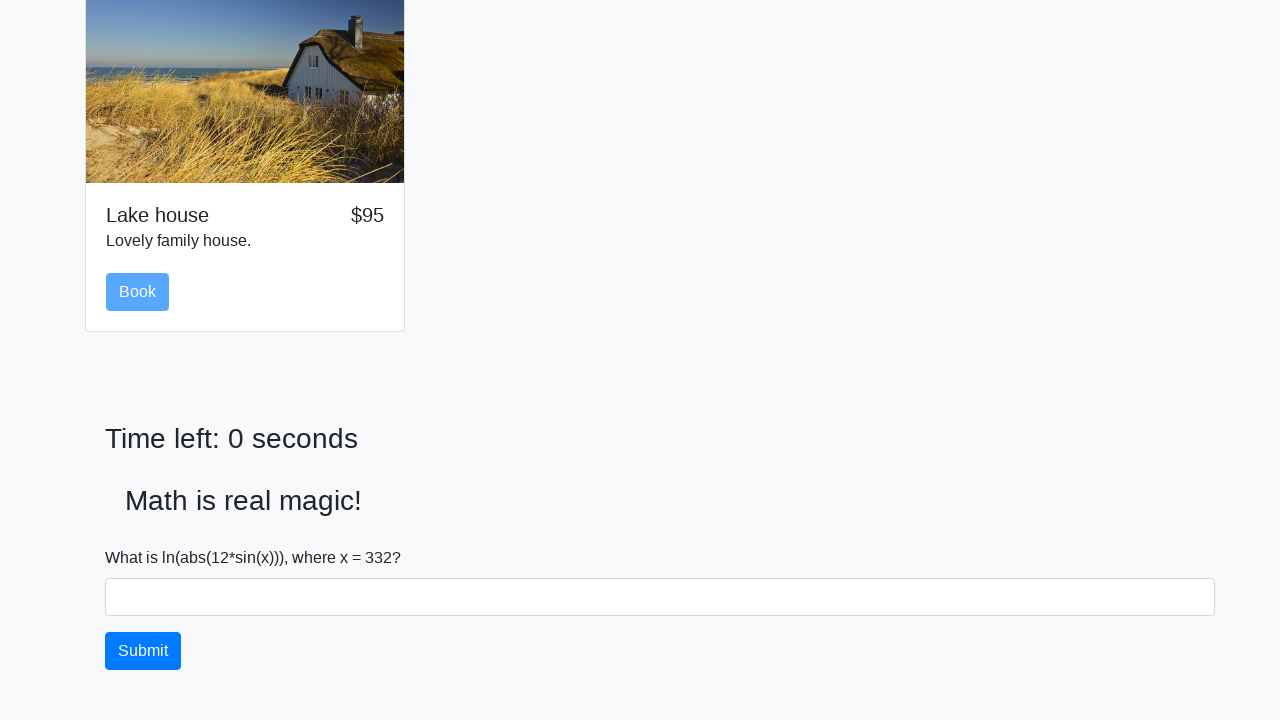